Tests unmarking items as complete by unchecking the toggle checkbox

Starting URL: https://demo.playwright.dev/todomvc

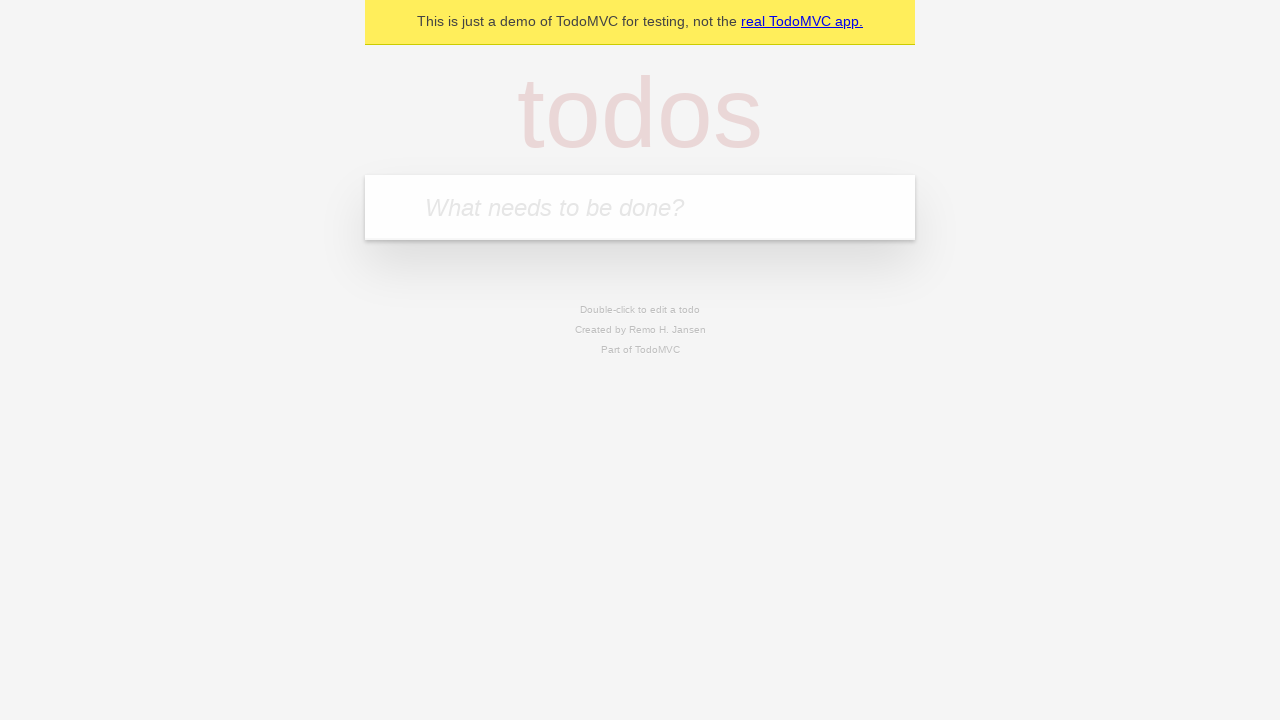

Filled new todo input with 'buy some cheese' on .new-todo
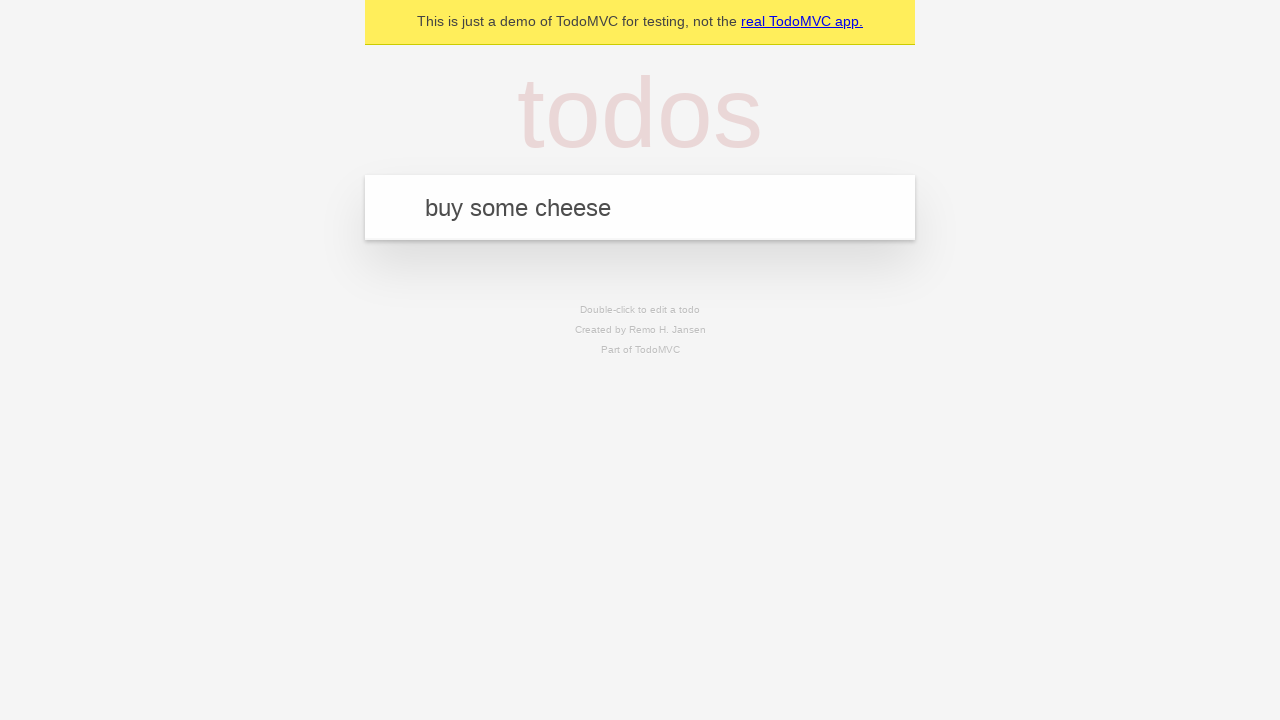

Pressed Enter to create first todo item on .new-todo
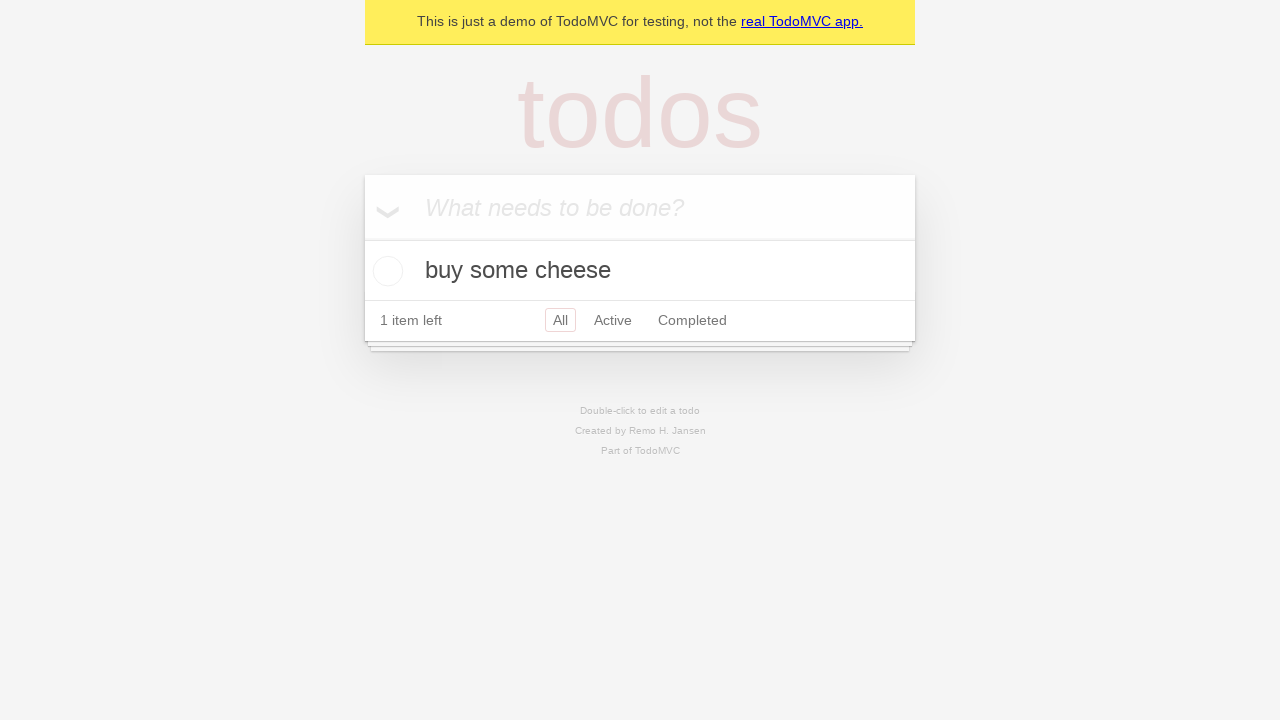

Filled new todo input with 'feed the cat' on .new-todo
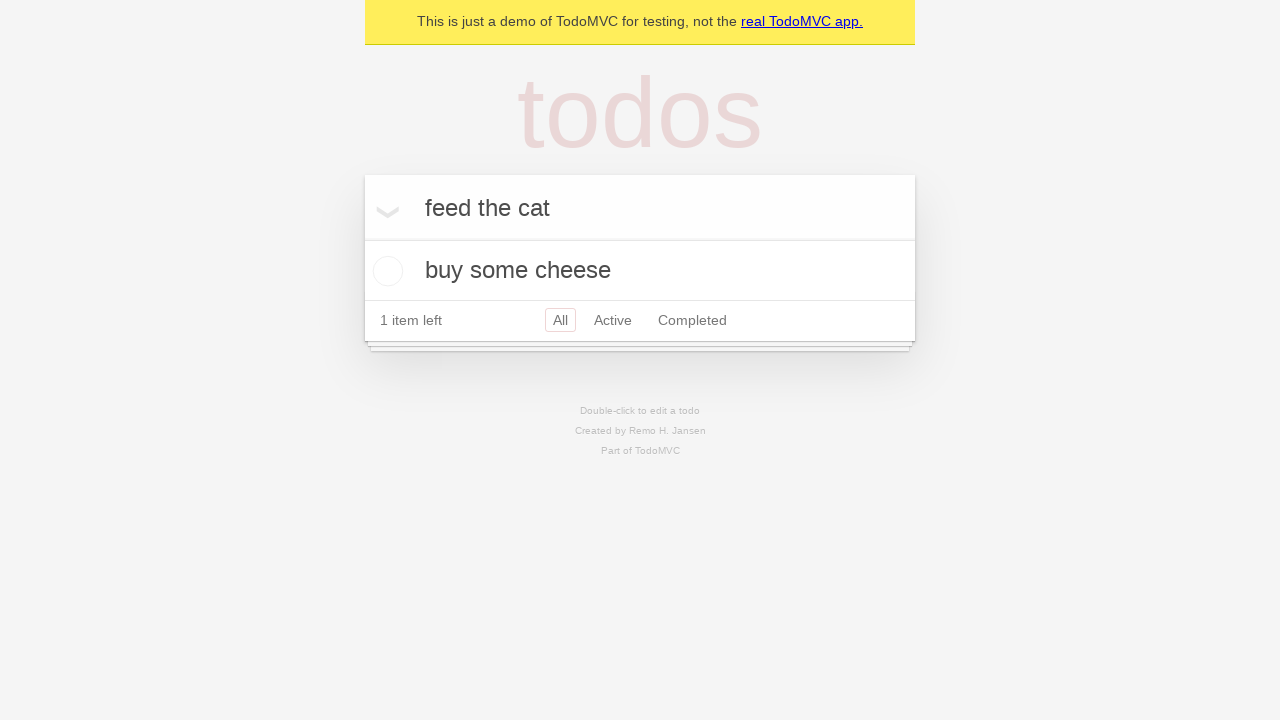

Pressed Enter to create second todo item on .new-todo
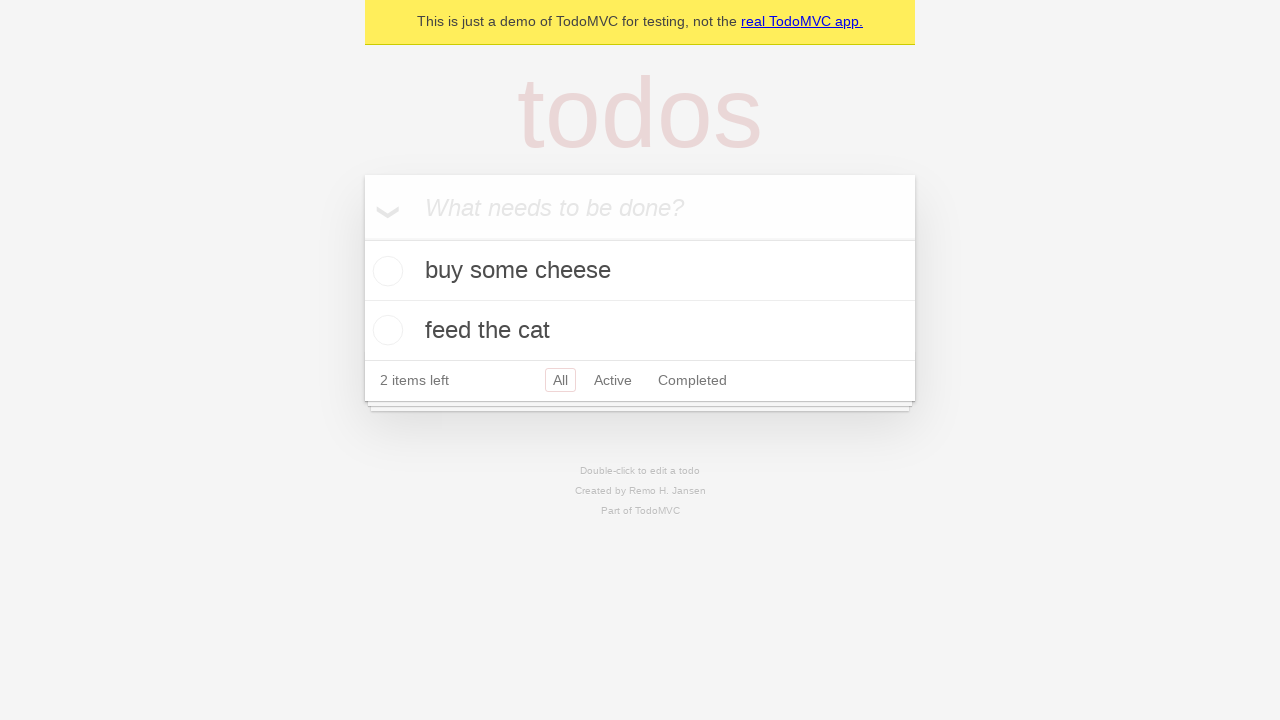

Checked the toggle checkbox for first todo item to mark as complete at (385, 271) on .todo-list li >> nth=0 >> .toggle
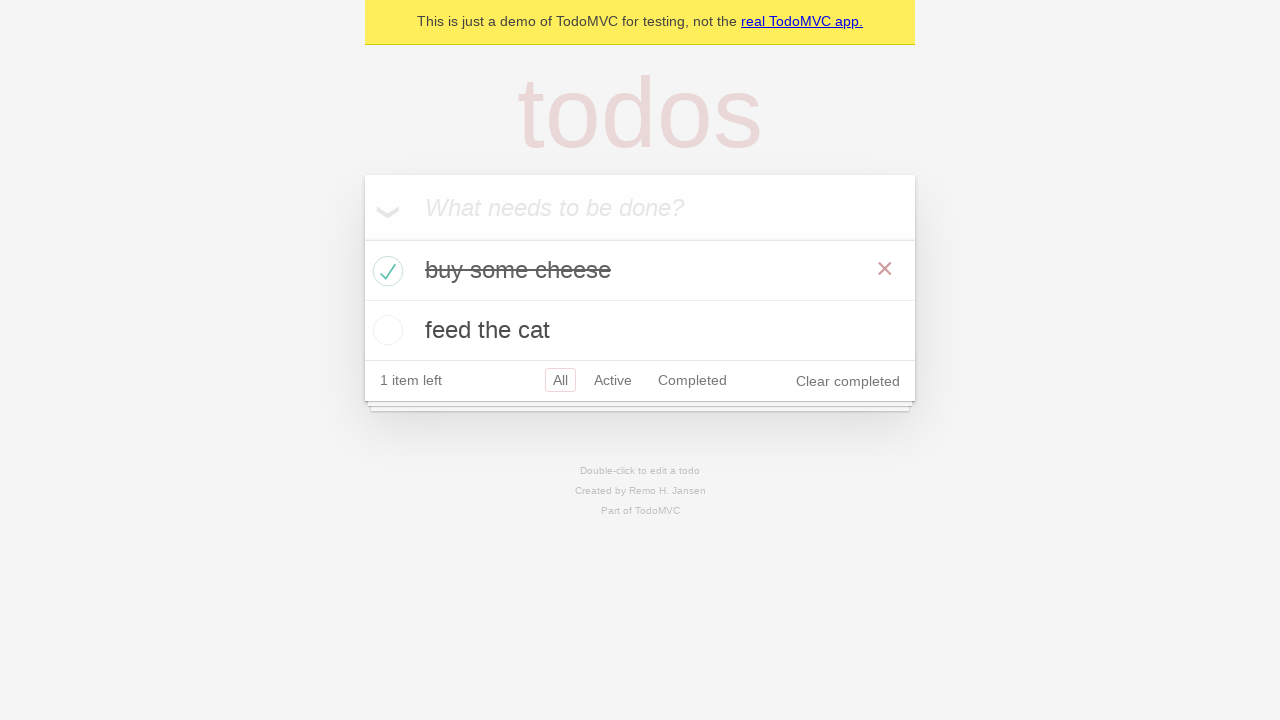

Unchecked the toggle checkbox for first todo item to mark as incomplete at (385, 271) on .todo-list li >> nth=0 >> .toggle
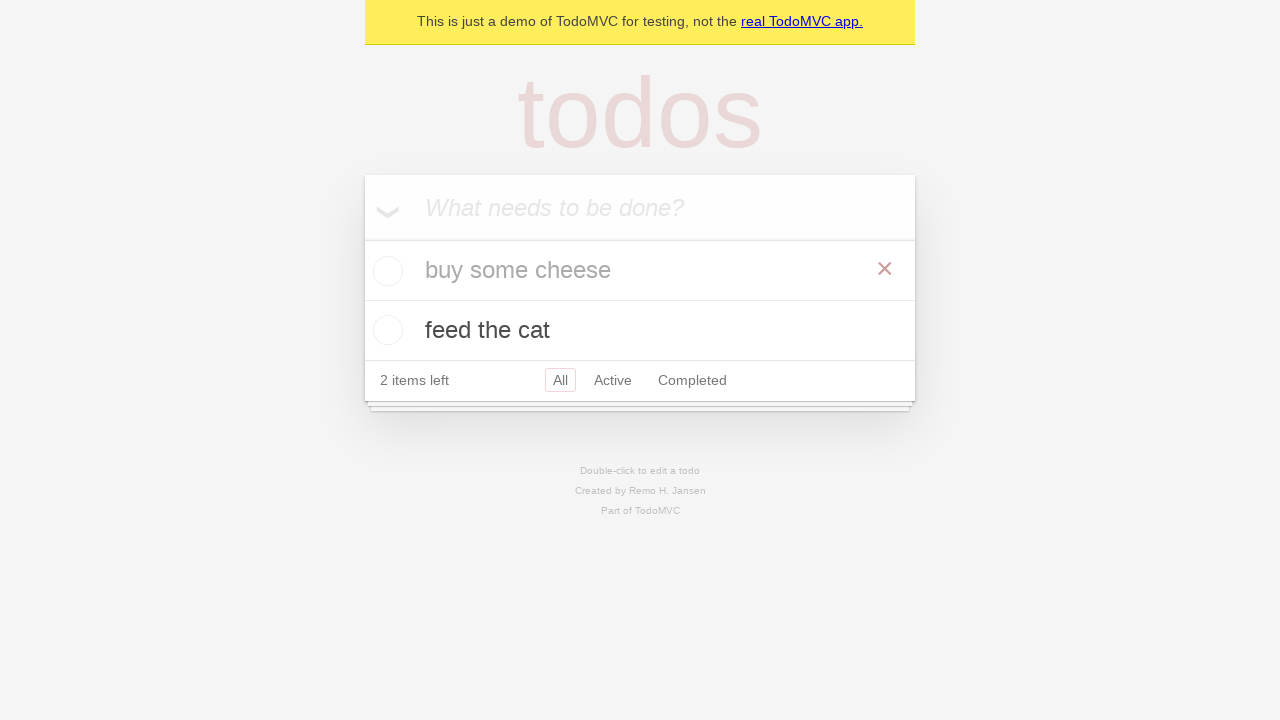

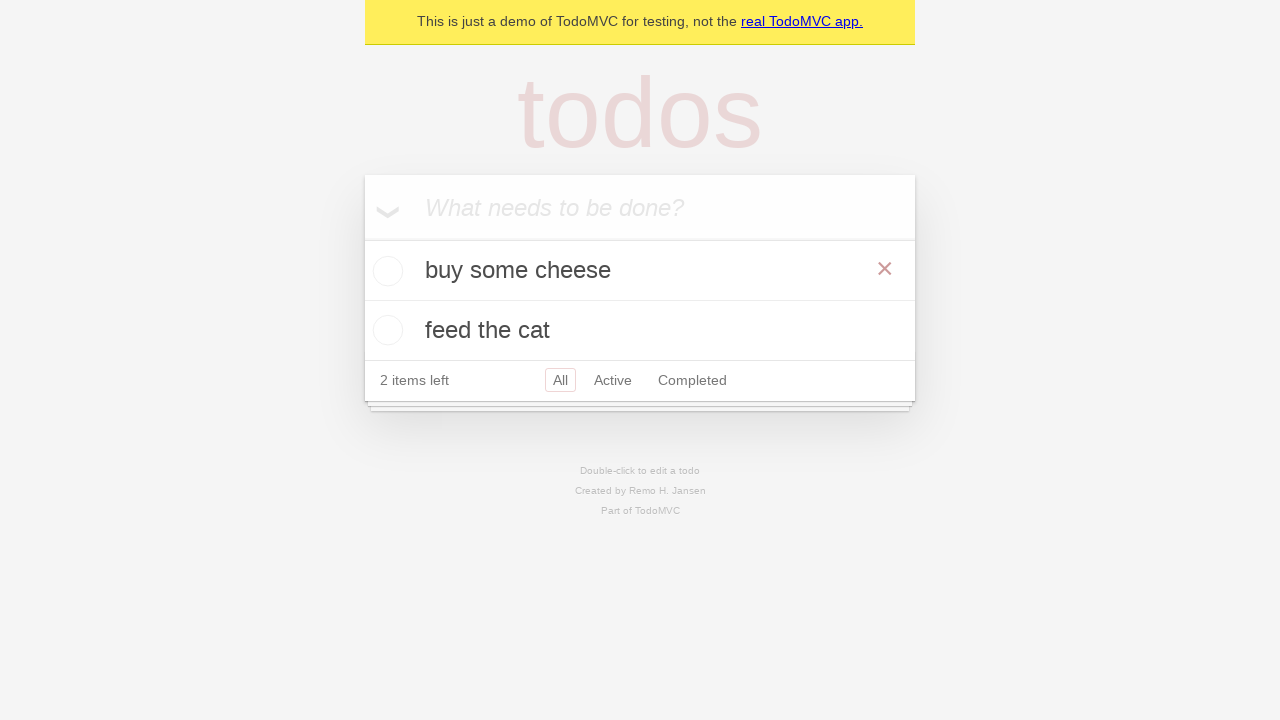